Navigates to DemoQA homepage and clicks on the Elements tile to access the Elements section

Starting URL: https://demoqa.com

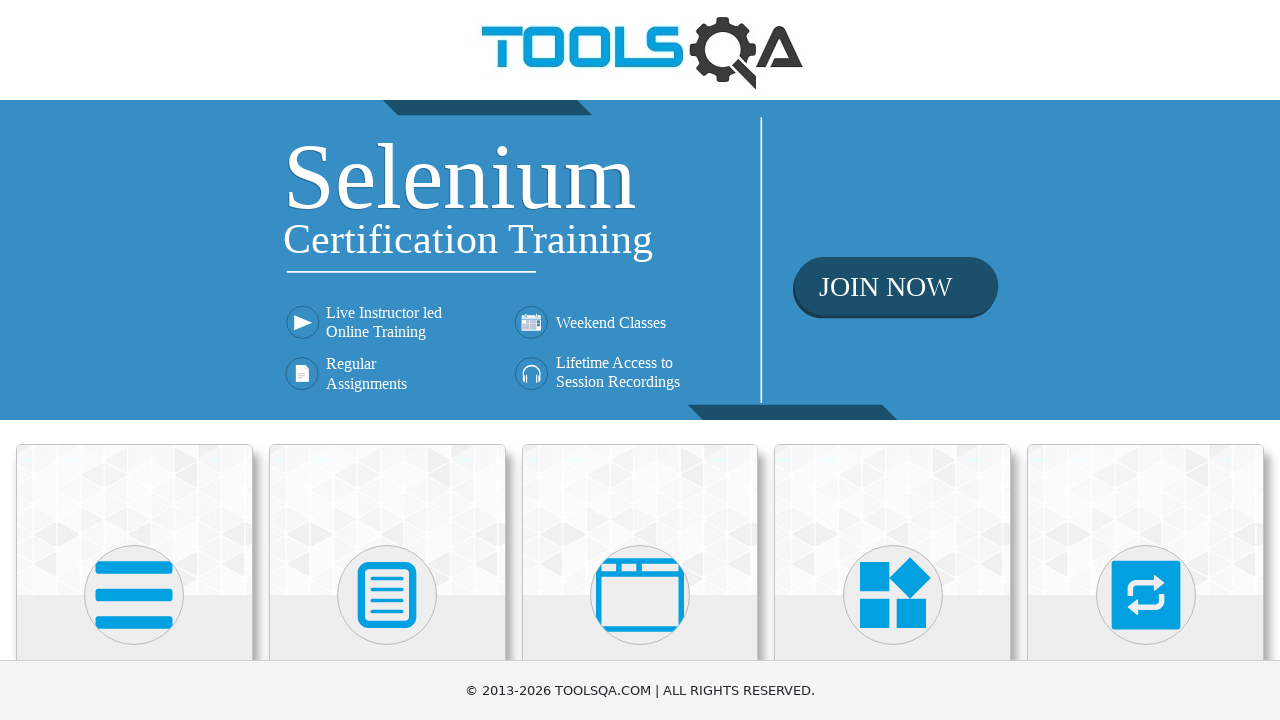

Navigated to DemoQA homepage
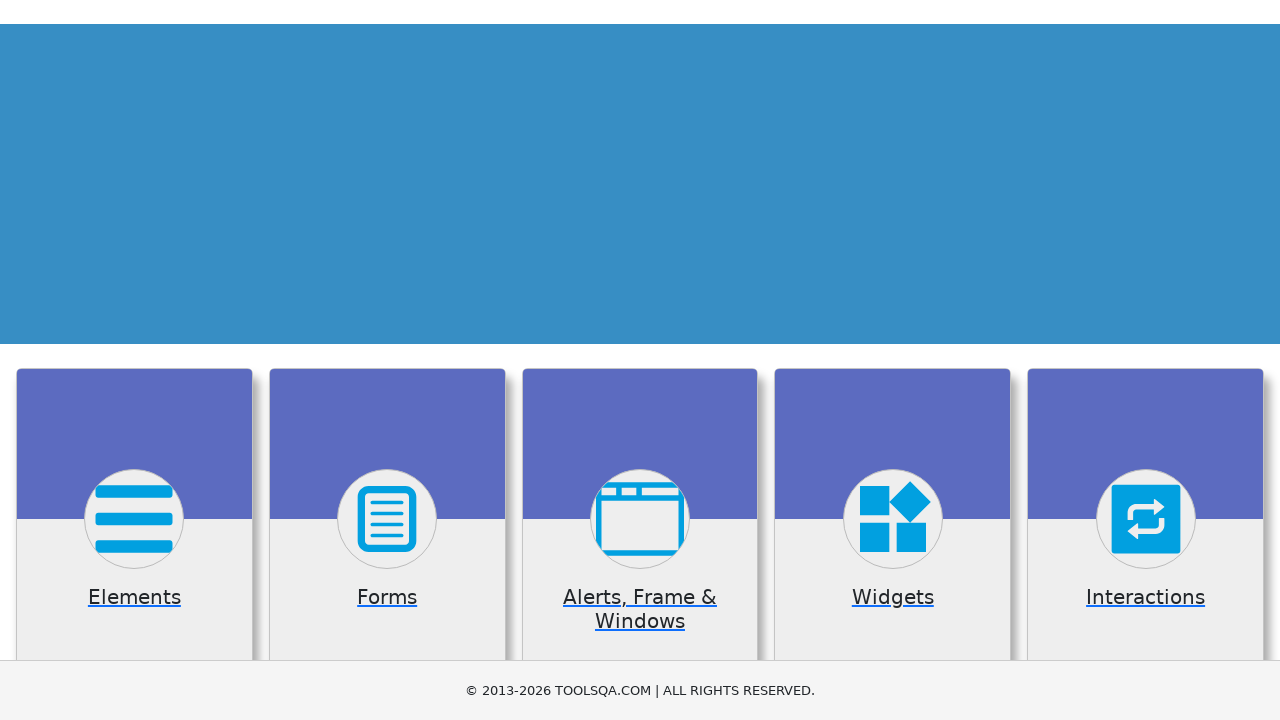

Clicked on the Elements tile at (134, 360) on xpath=//h5[contains(text(),'Elements')]
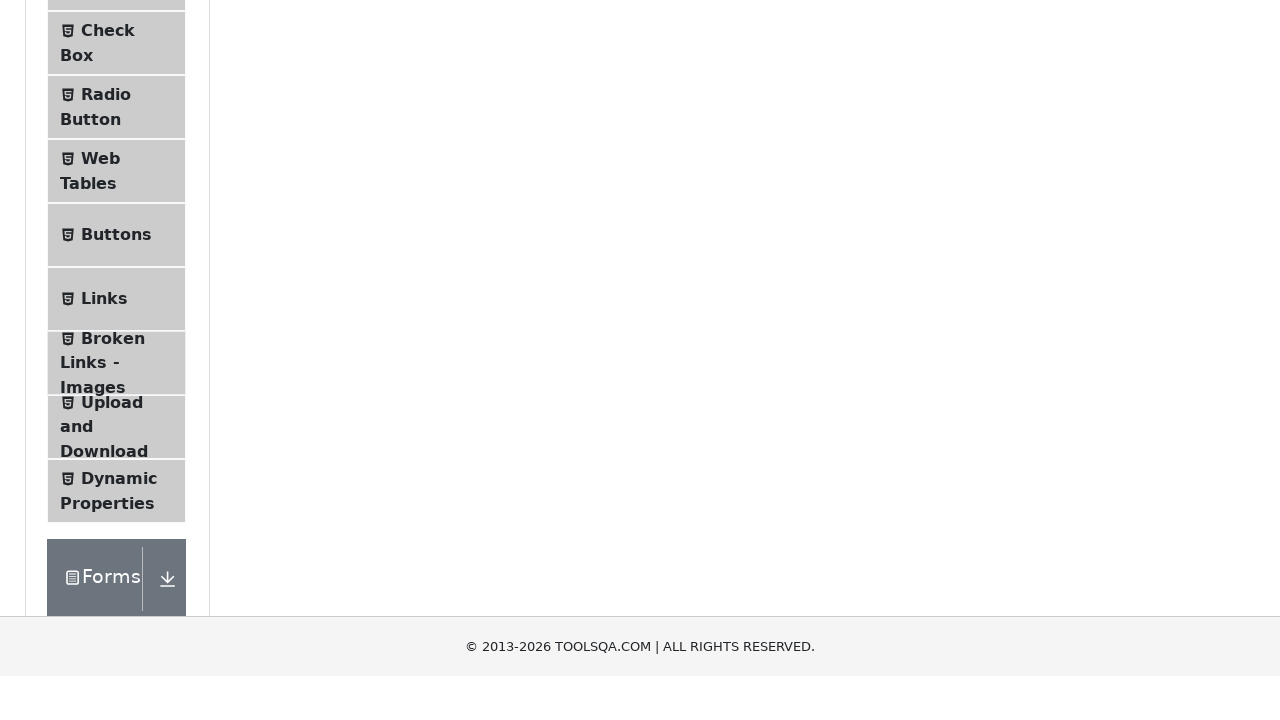

Waited for page load to complete (networkidle)
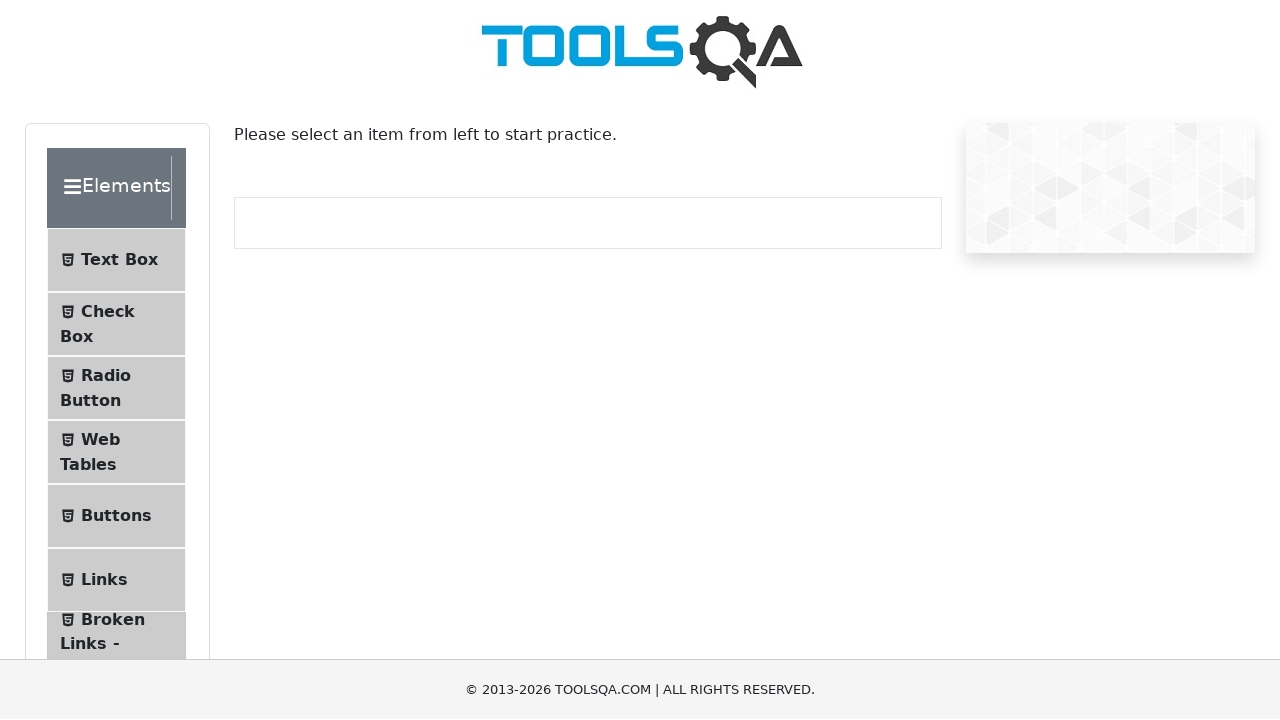

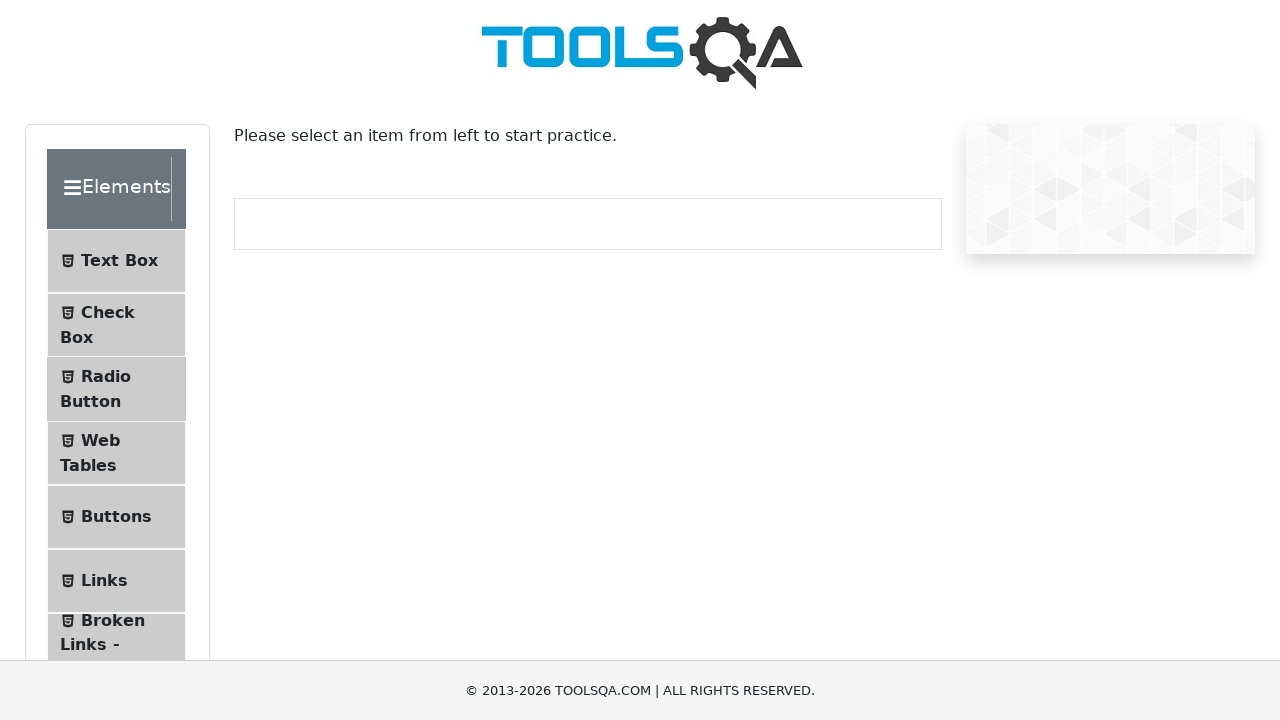